Navigates to W3Schools HTML tables page and iterates through table rows to extract company names from the first column

Starting URL: https://www.w3schools.com/html/html_tables.asp

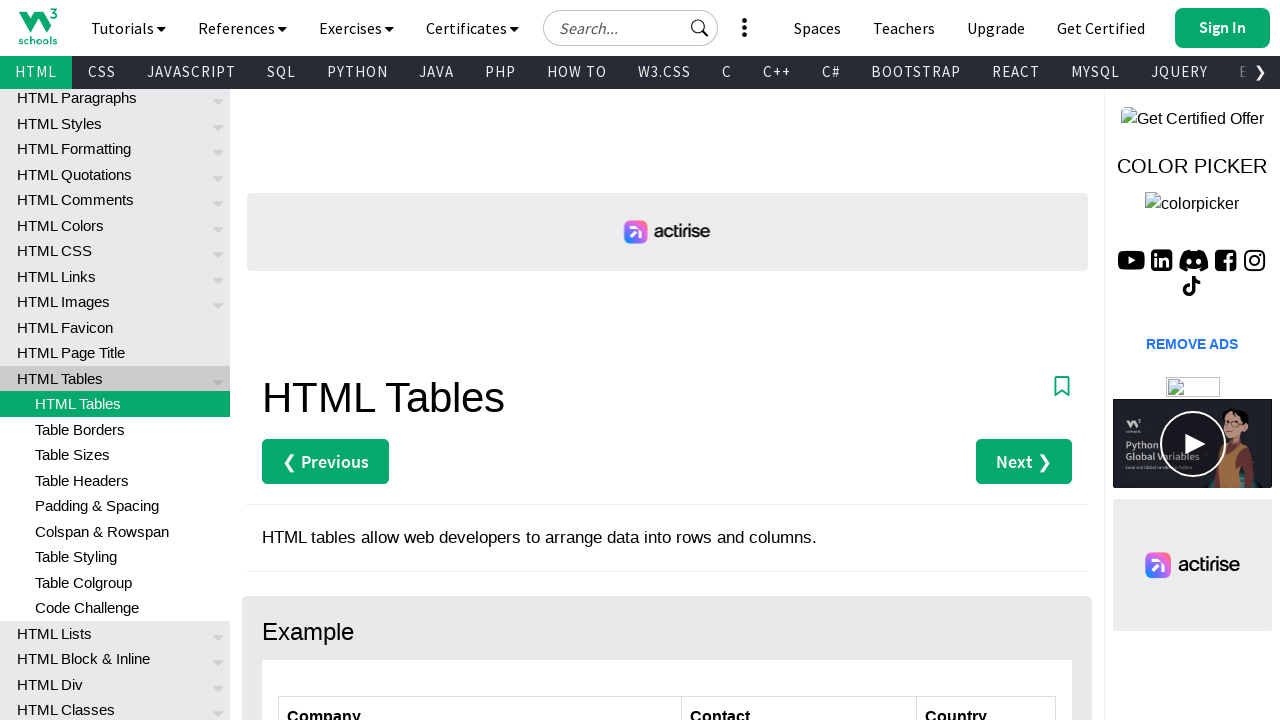

Navigated to W3Schools HTML tables page
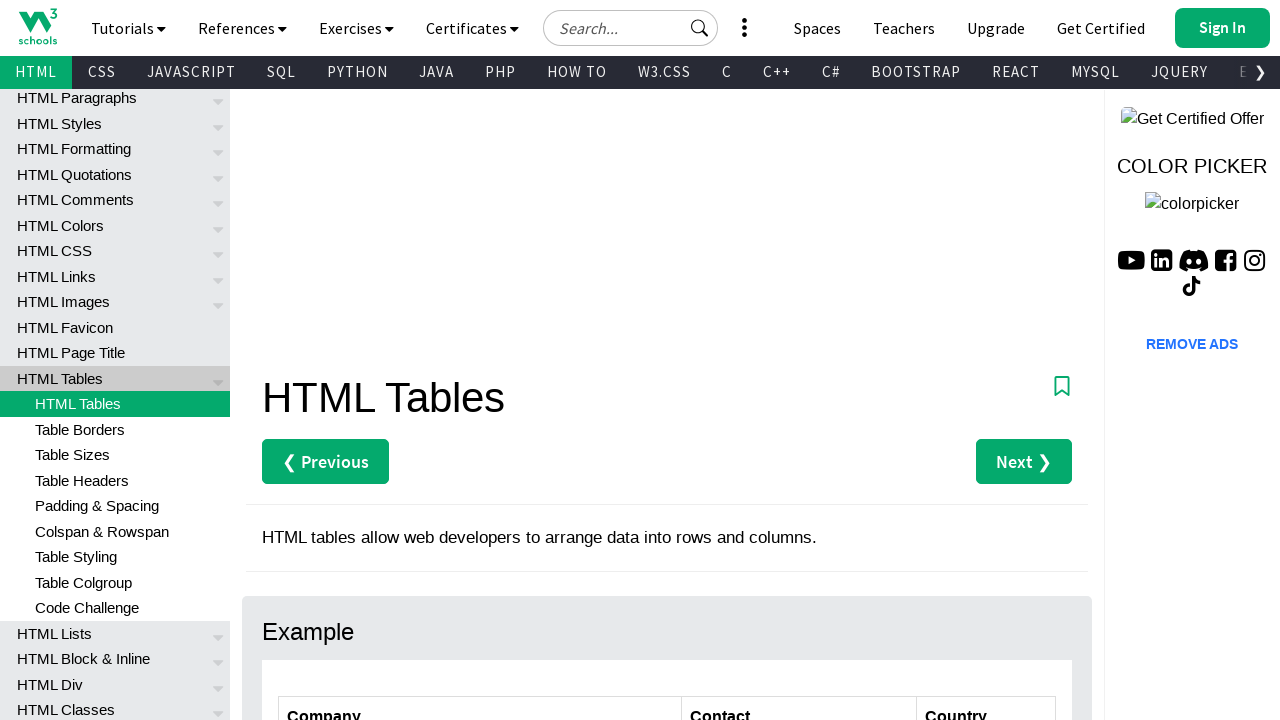

Counted table rows: 6 rows found (excluding header)
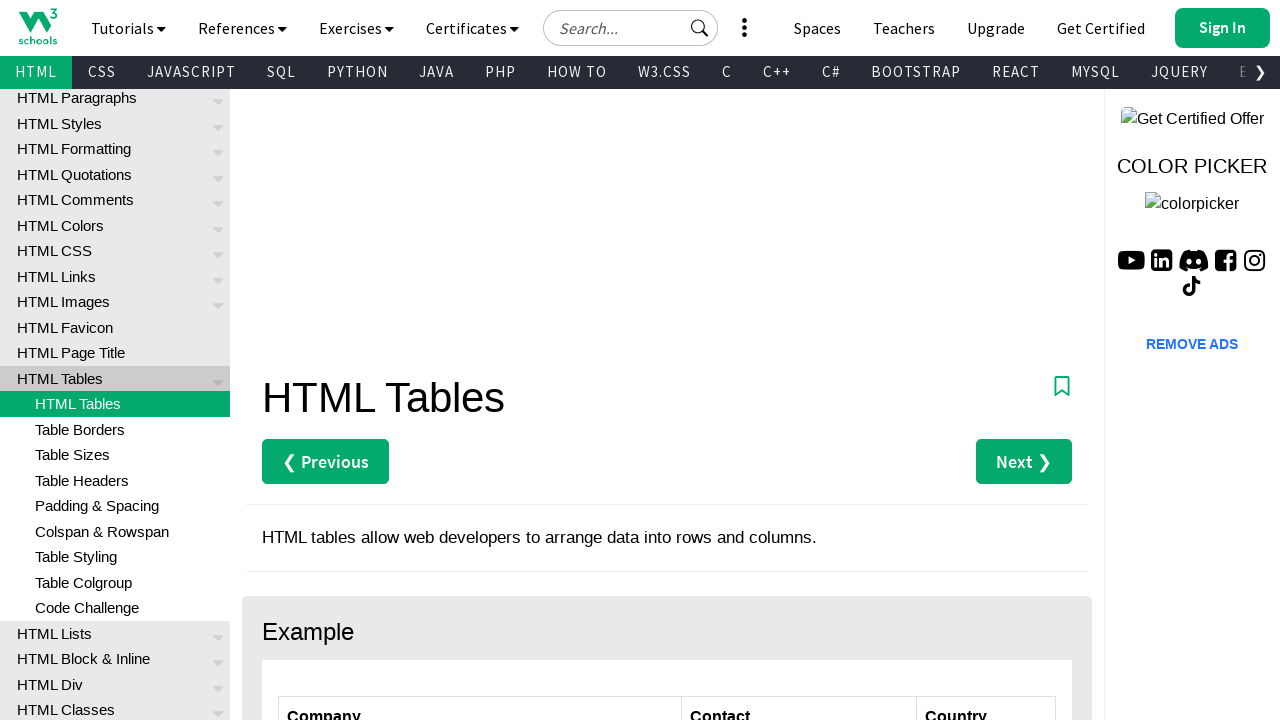

Extracted company name from row 1: Alfreds Futterkiste
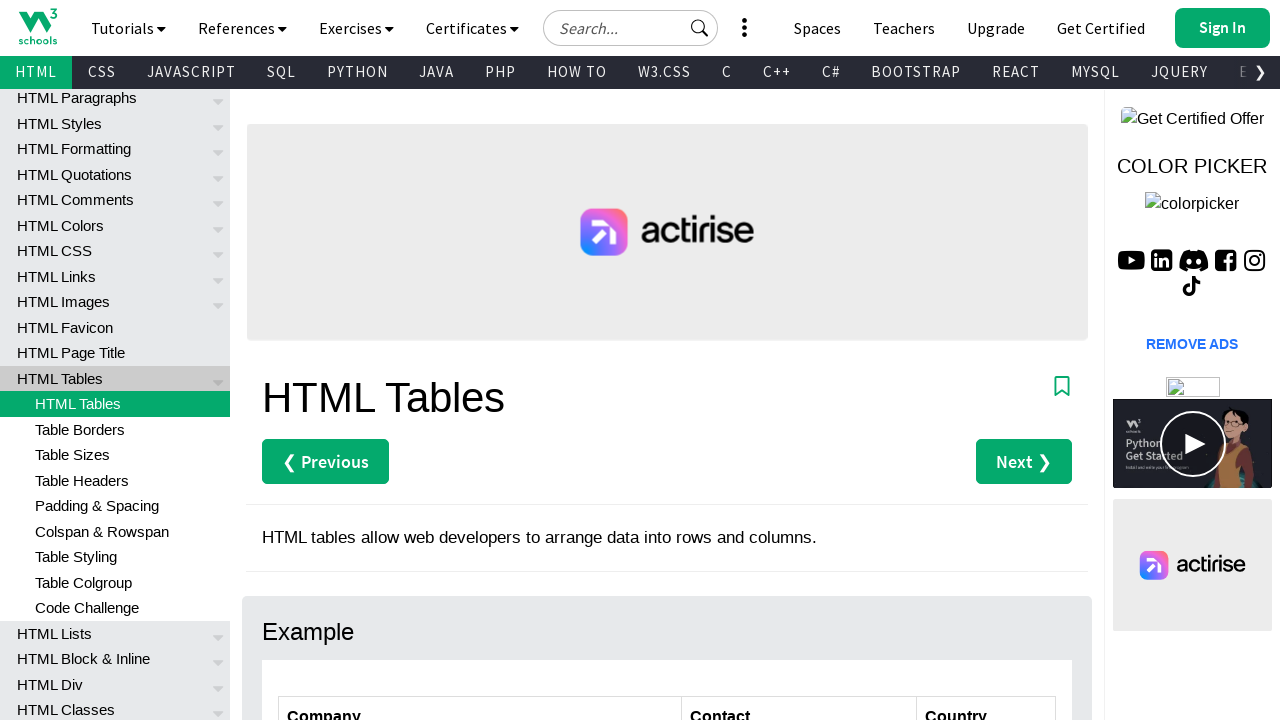

Extracted company name from row 2: Centro comercial Moctezuma
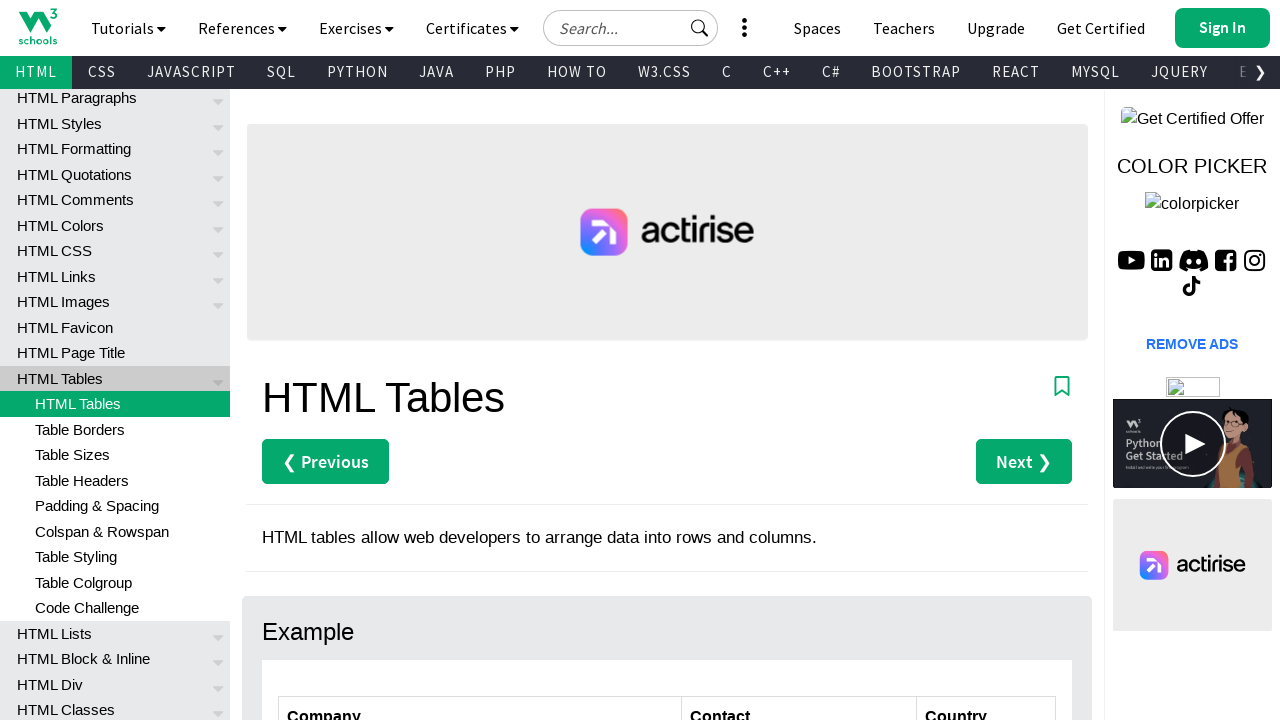

Extracted company name from row 3: Ernst Handel
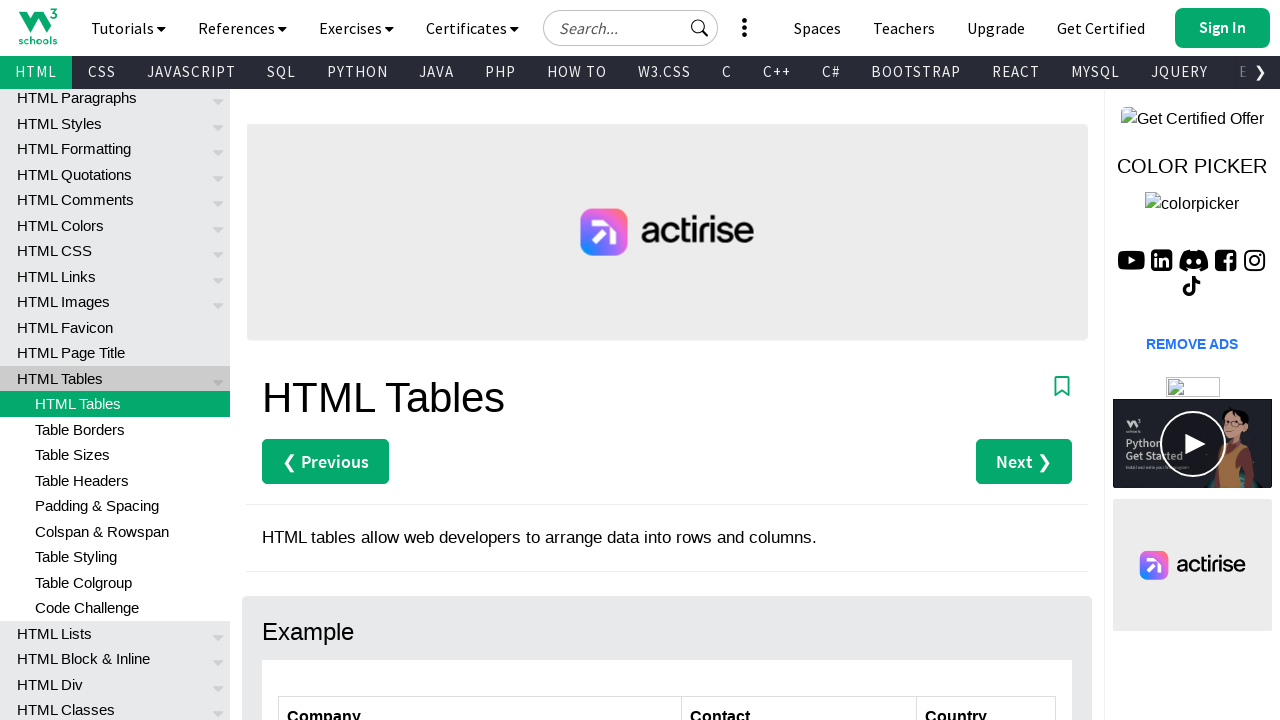

Extracted company name from row 4: Island Trading
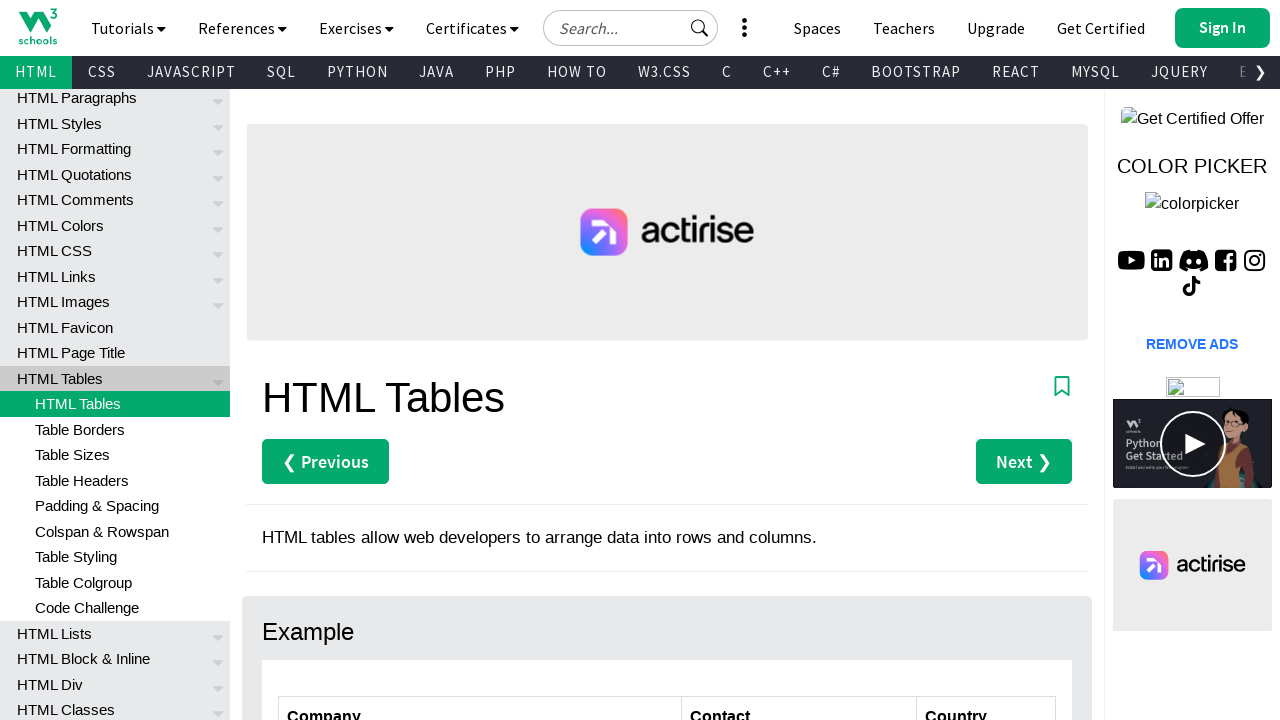

Extracted company name from row 5: Laughing Bacchus Winecellars
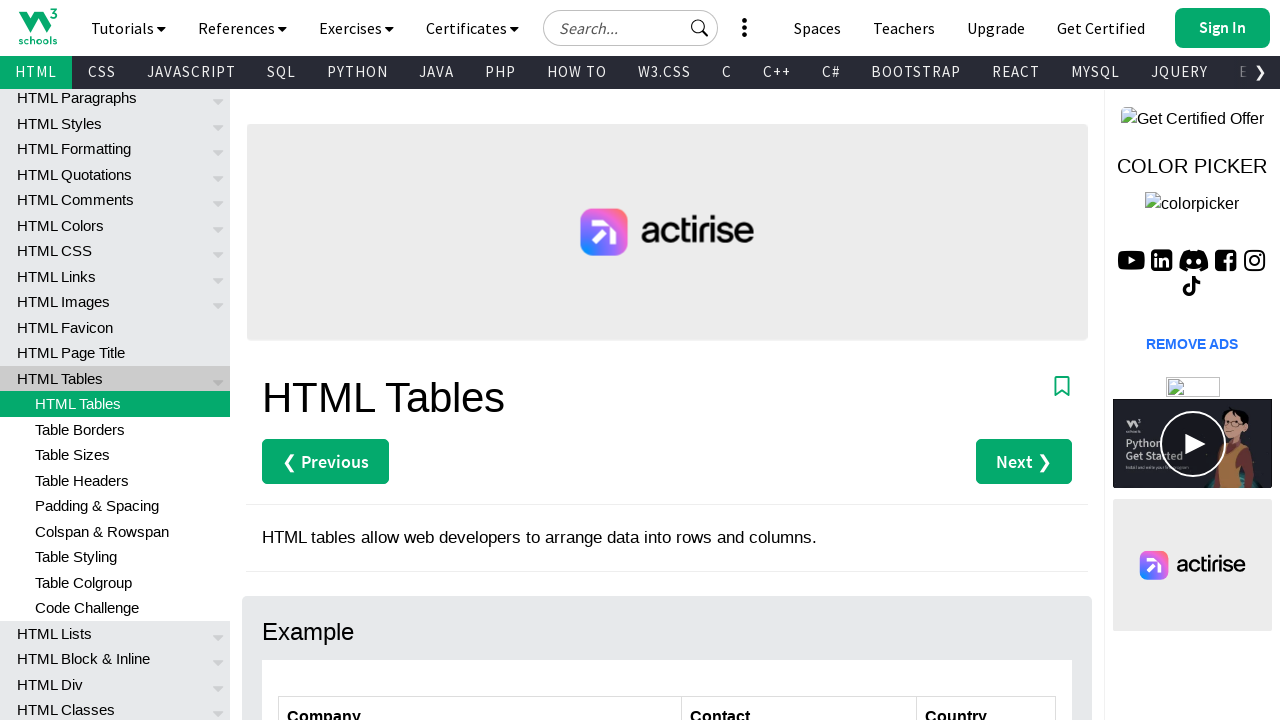

Extracted company name from row 6: Magazzini Alimentari Riuniti
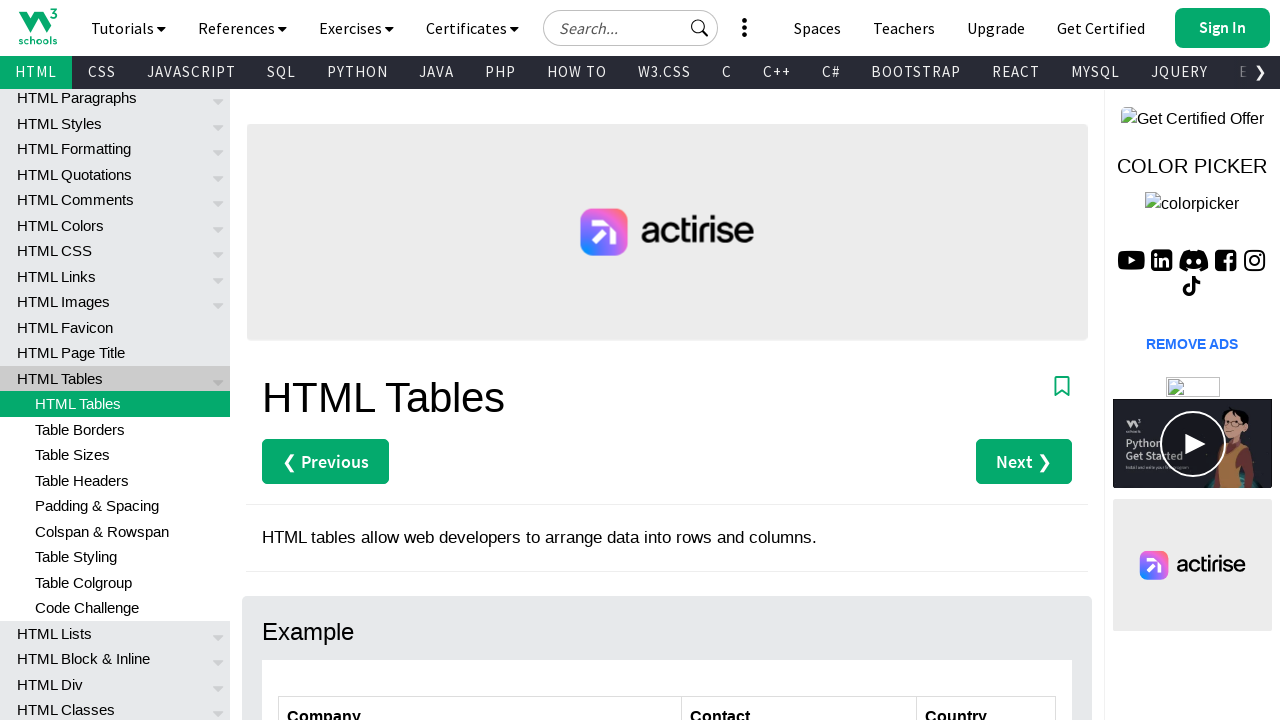

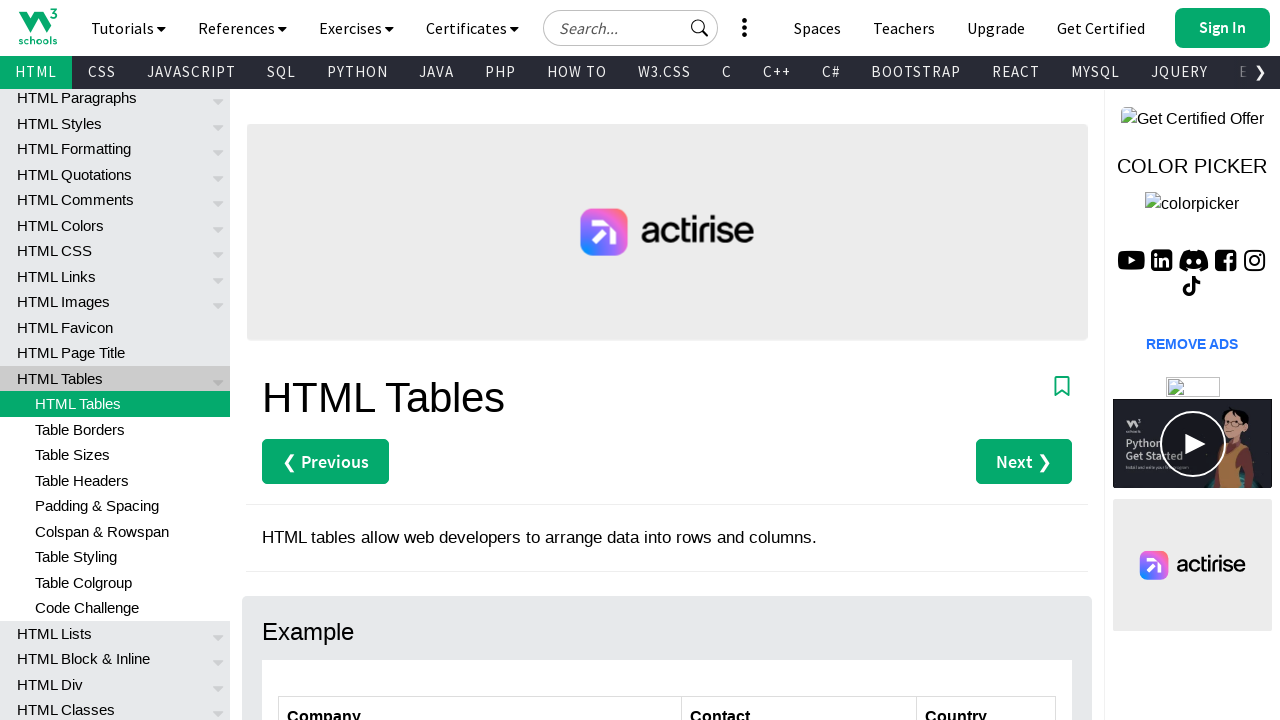